Tests ferry timetable page navigation by waiting for timetable elements to load, opening the calendar date picker, navigating to a future date, and verifying the timetable tables reload with the new date.

Starting URL: https://www.vaearai.com/horaires/

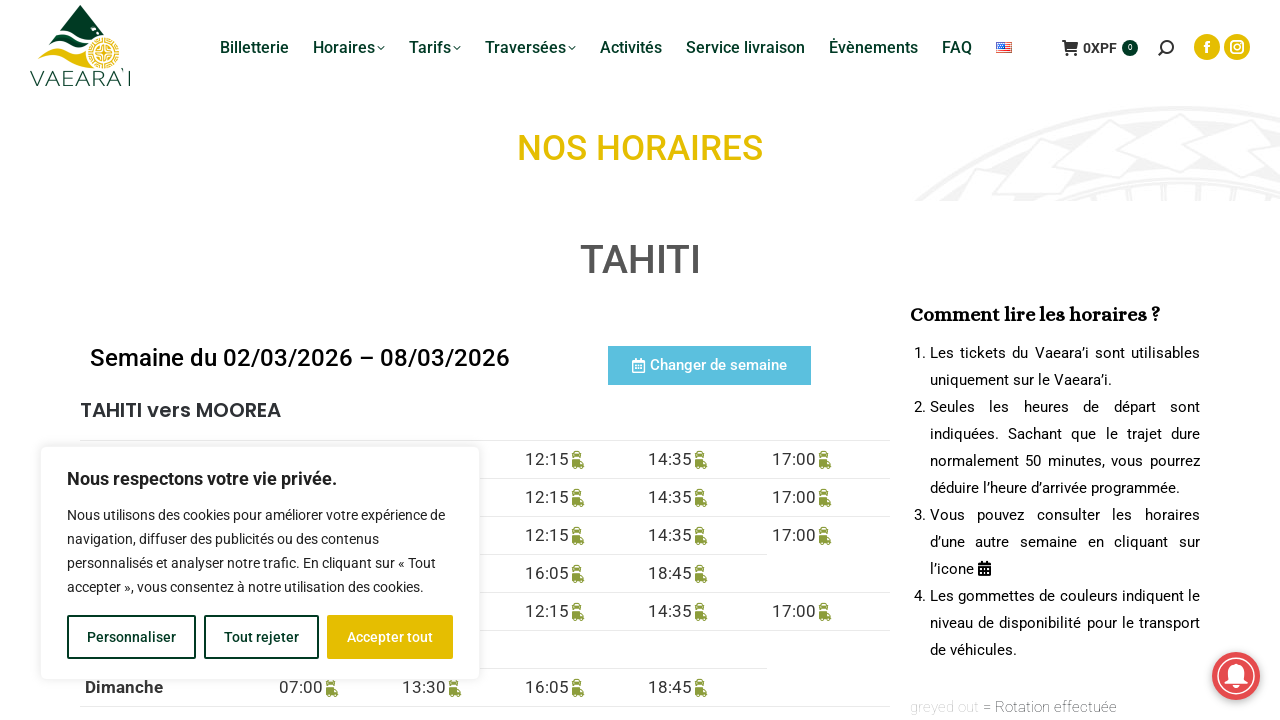

Start date element loaded
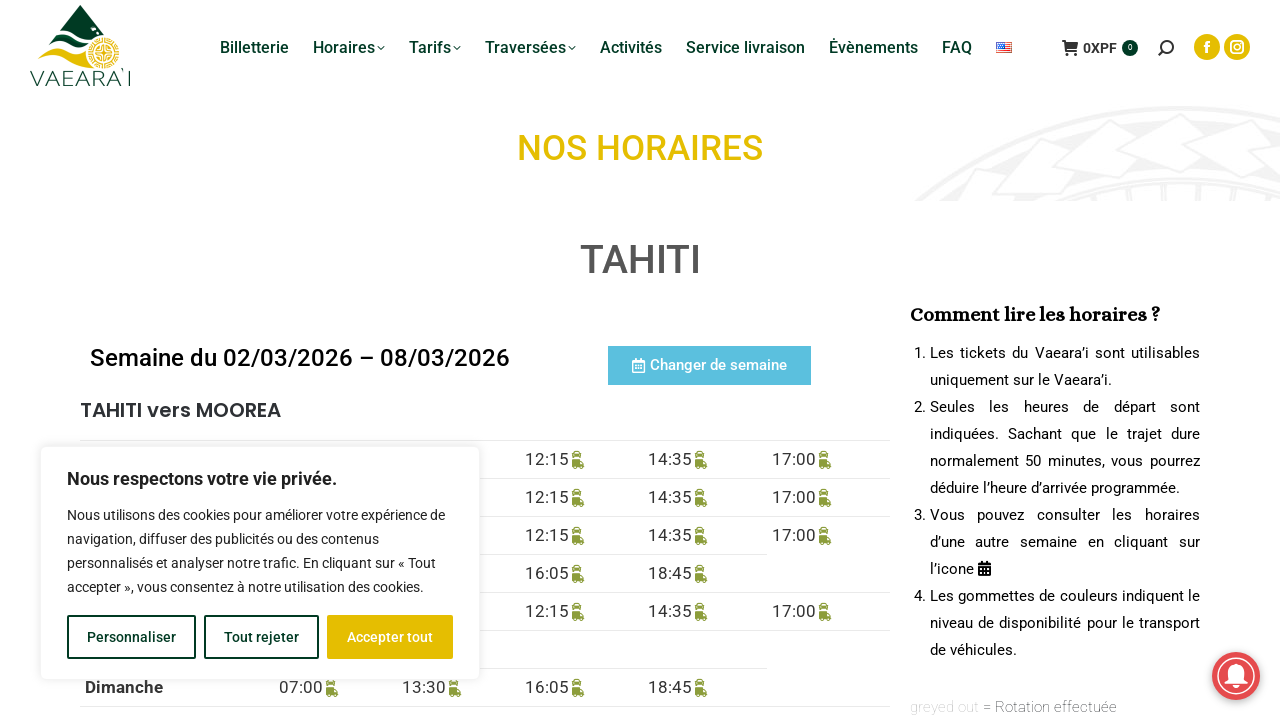

Tahiti to Moorea timetable table loaded
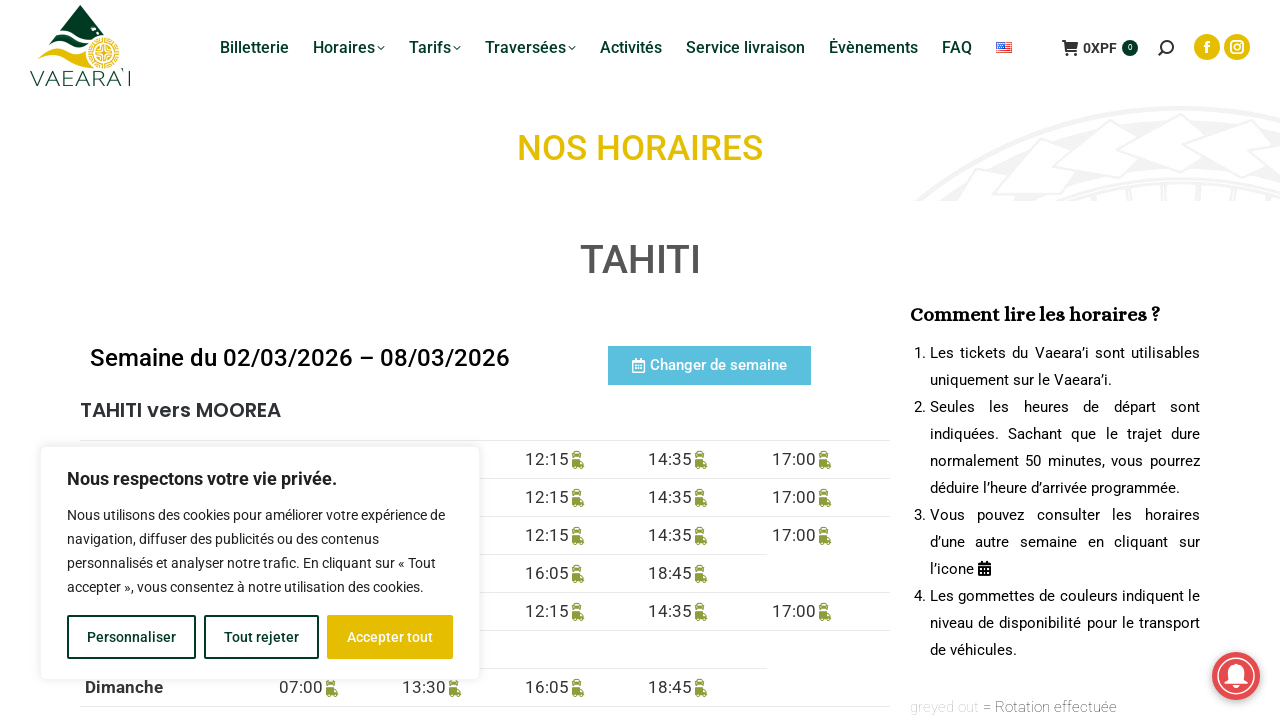

Moorea to Tahiti timetable table loaded
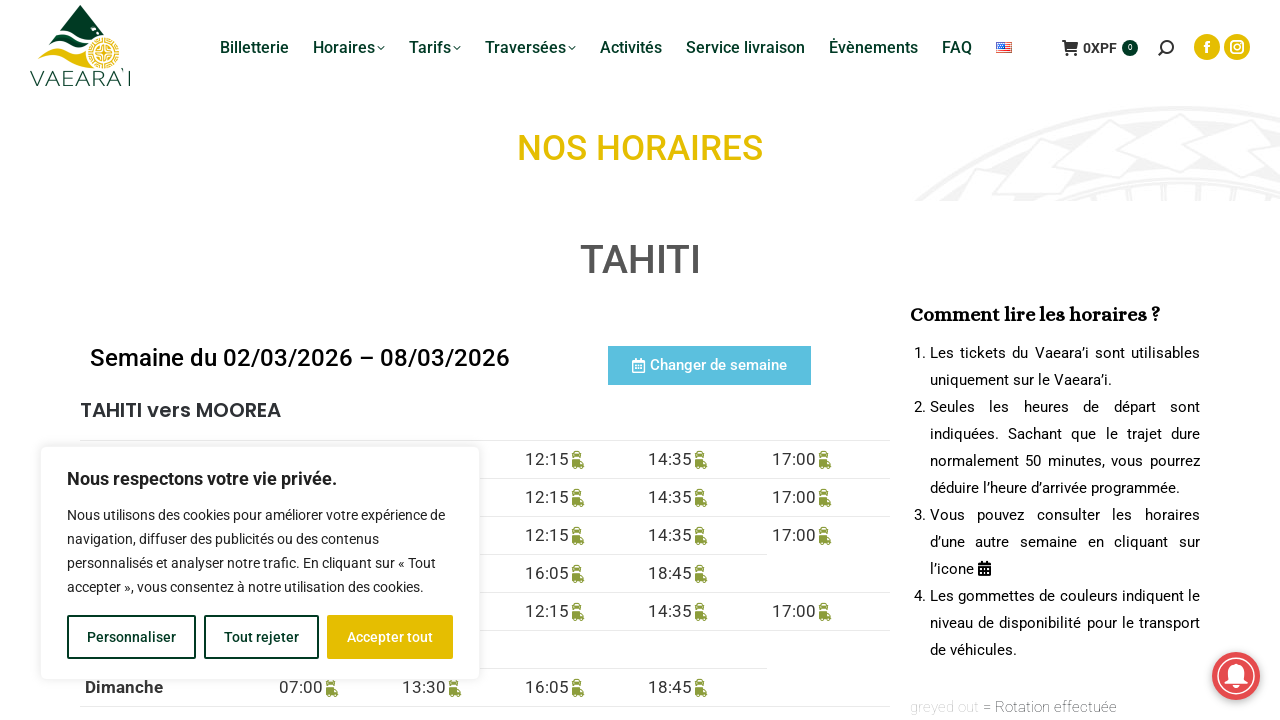

Clicked calendar picker button to open date selection at (710, 366) on #bt_show_calendar
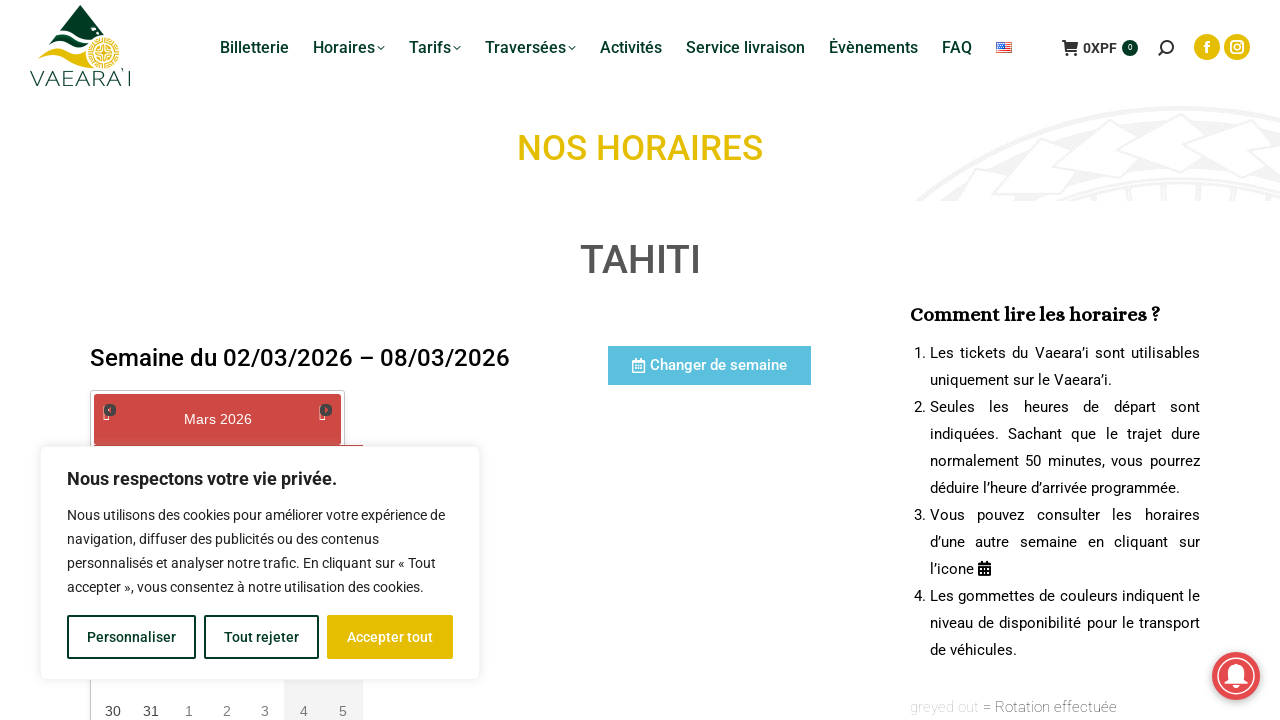

Calendar date picker appeared
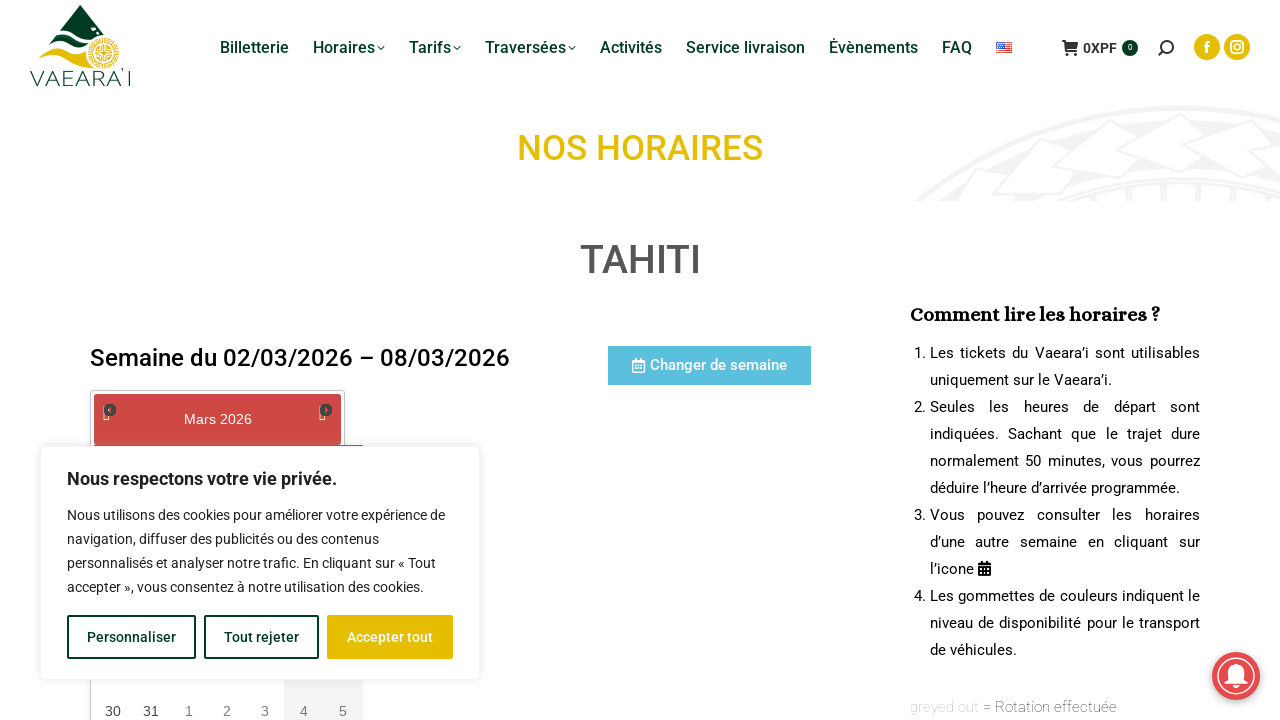

Clicked next month button to navigate to future date at (326, 410) on #datepicker .ui-datepicker-next
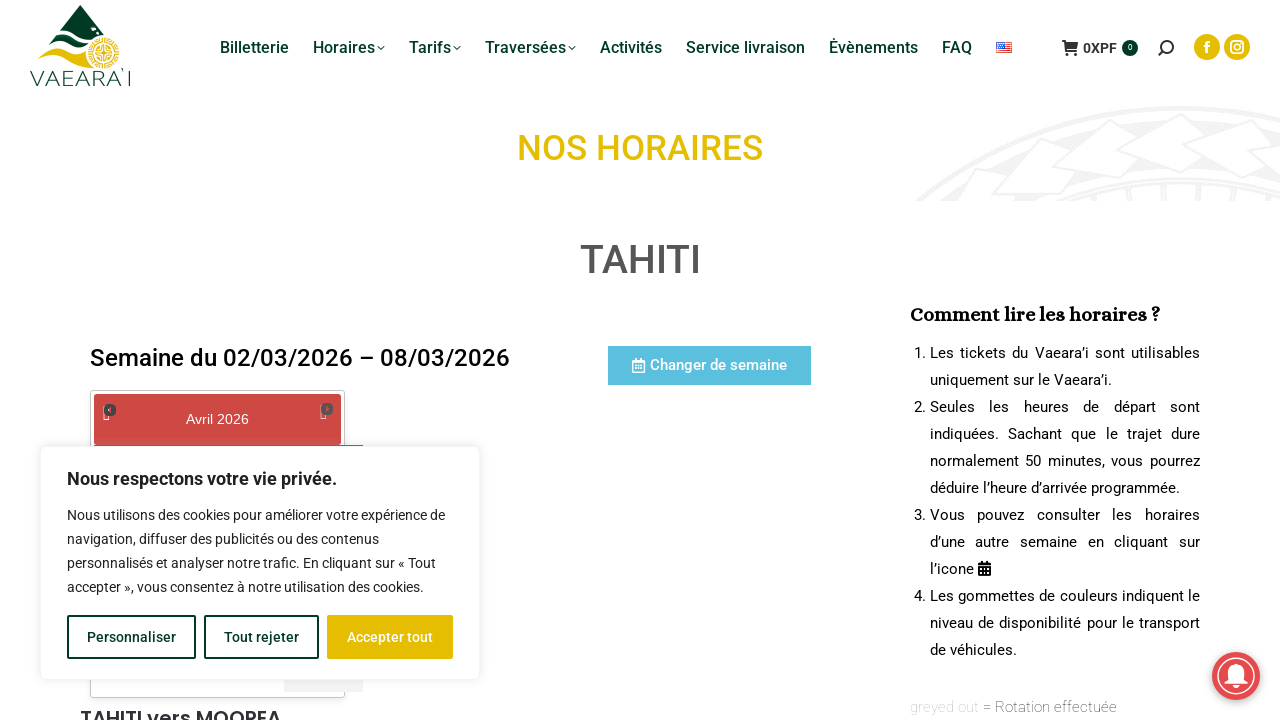

Waited for calendar to update
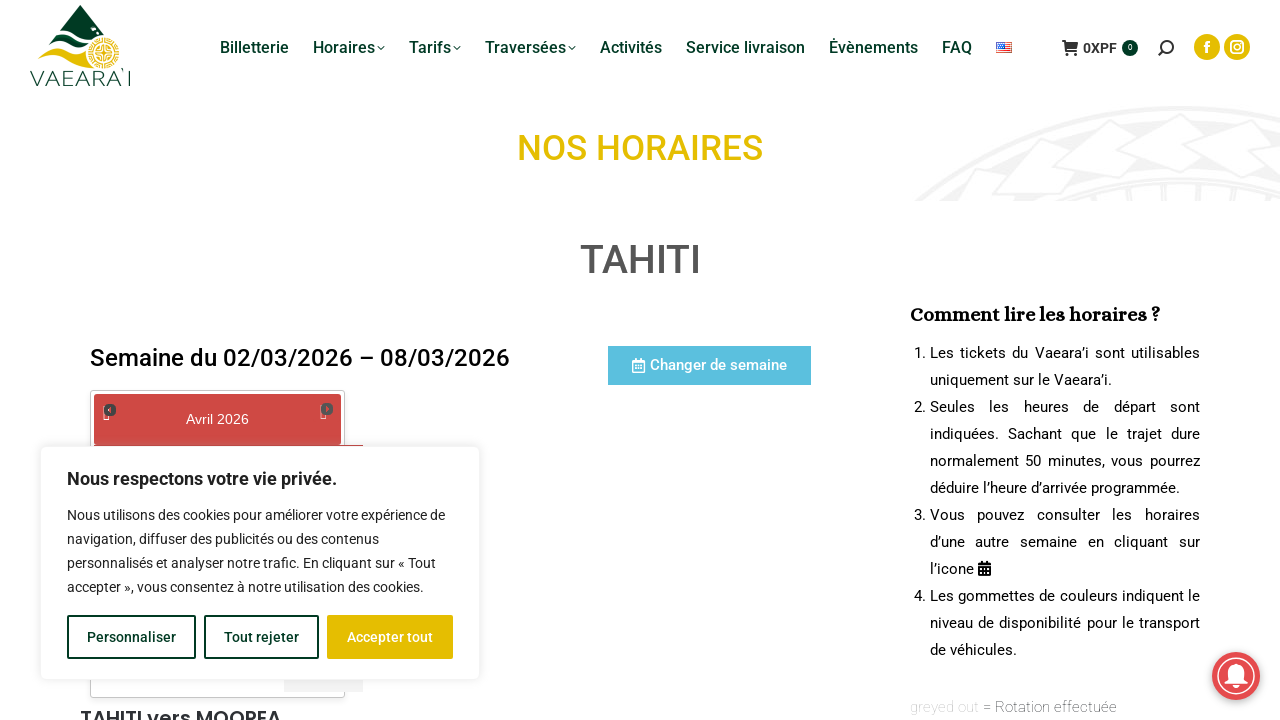

Selected day 15 from the calendar at (189, 361) on #datepicker td a:has-text('15')
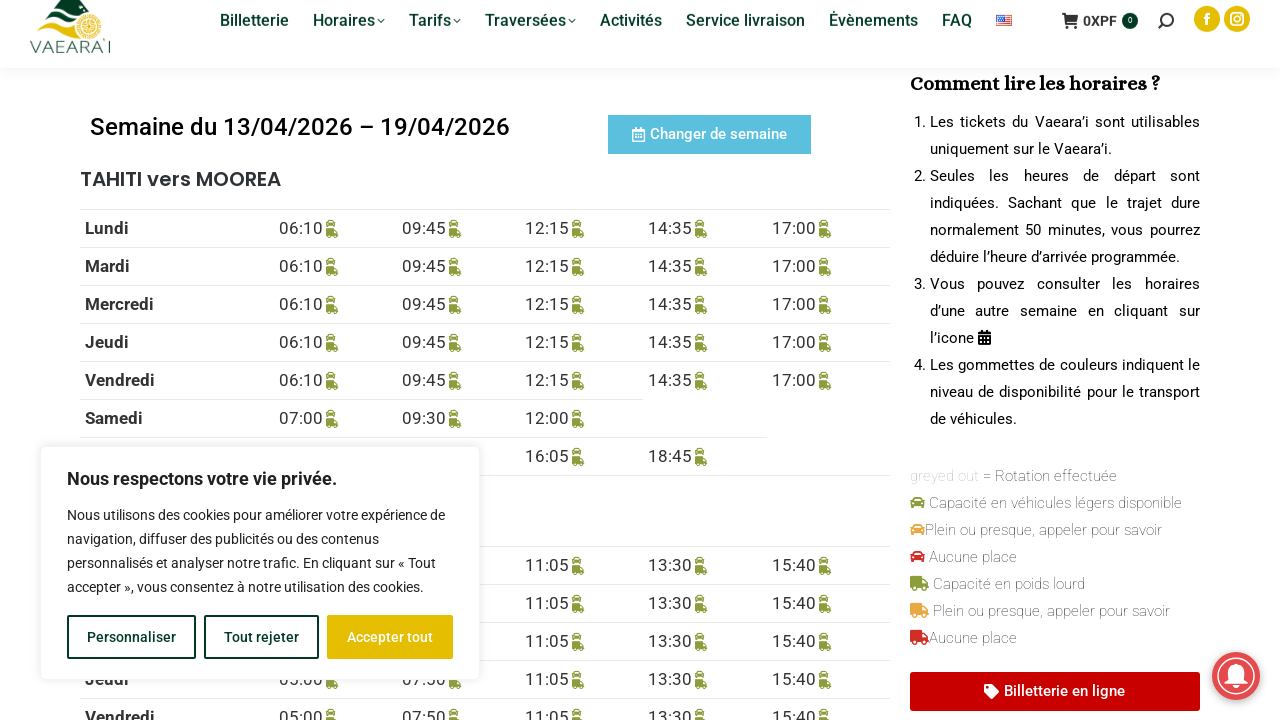

Tahiti to Moorea timetable reloaded with new date
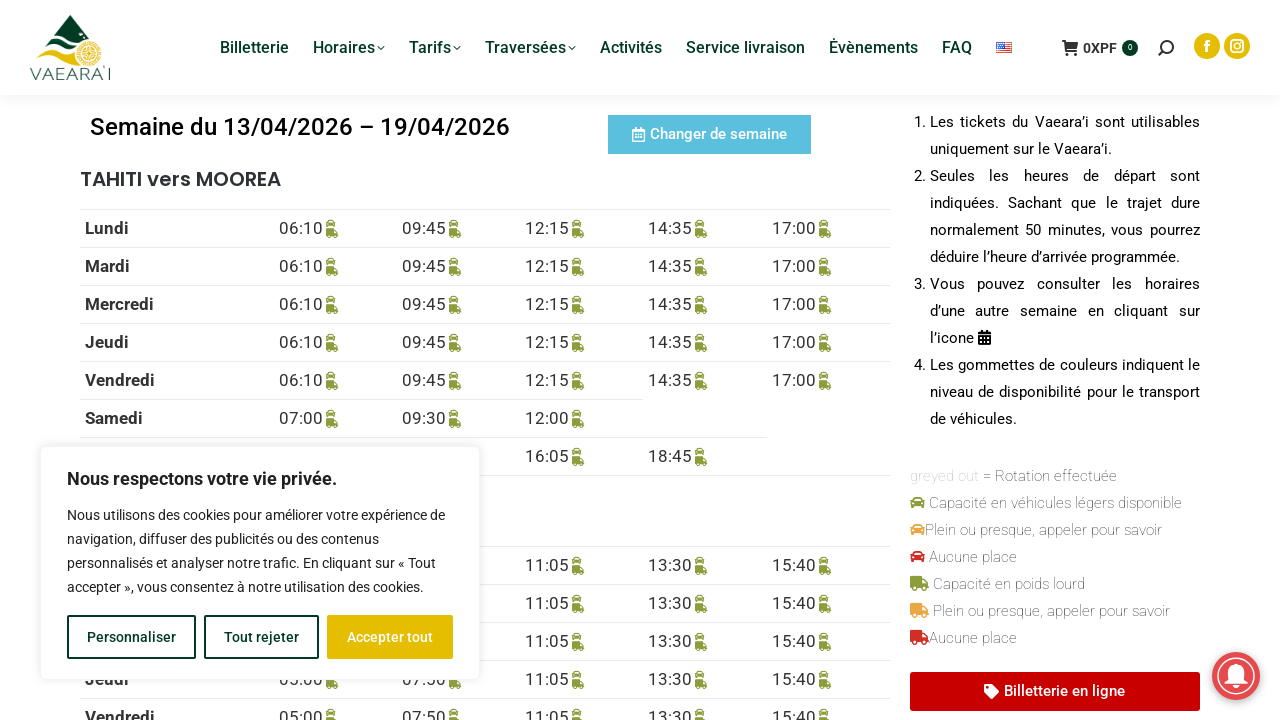

Moorea to Tahiti timetable reloaded with new date
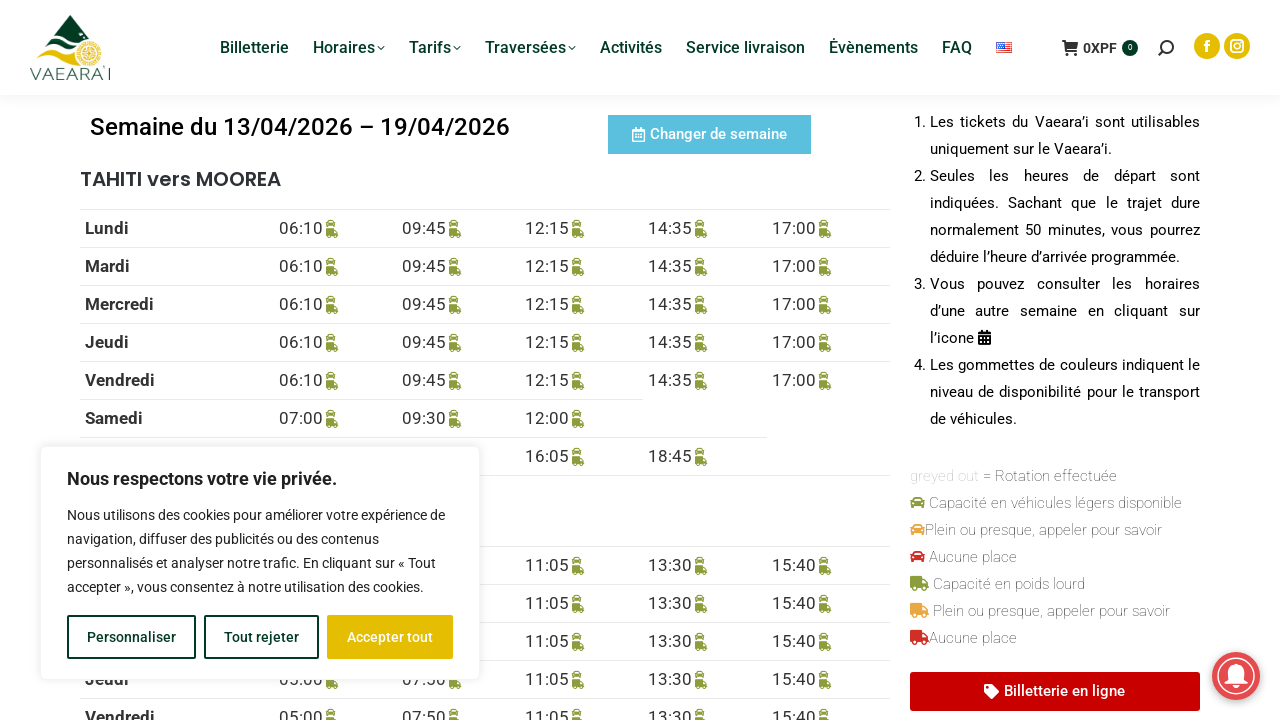

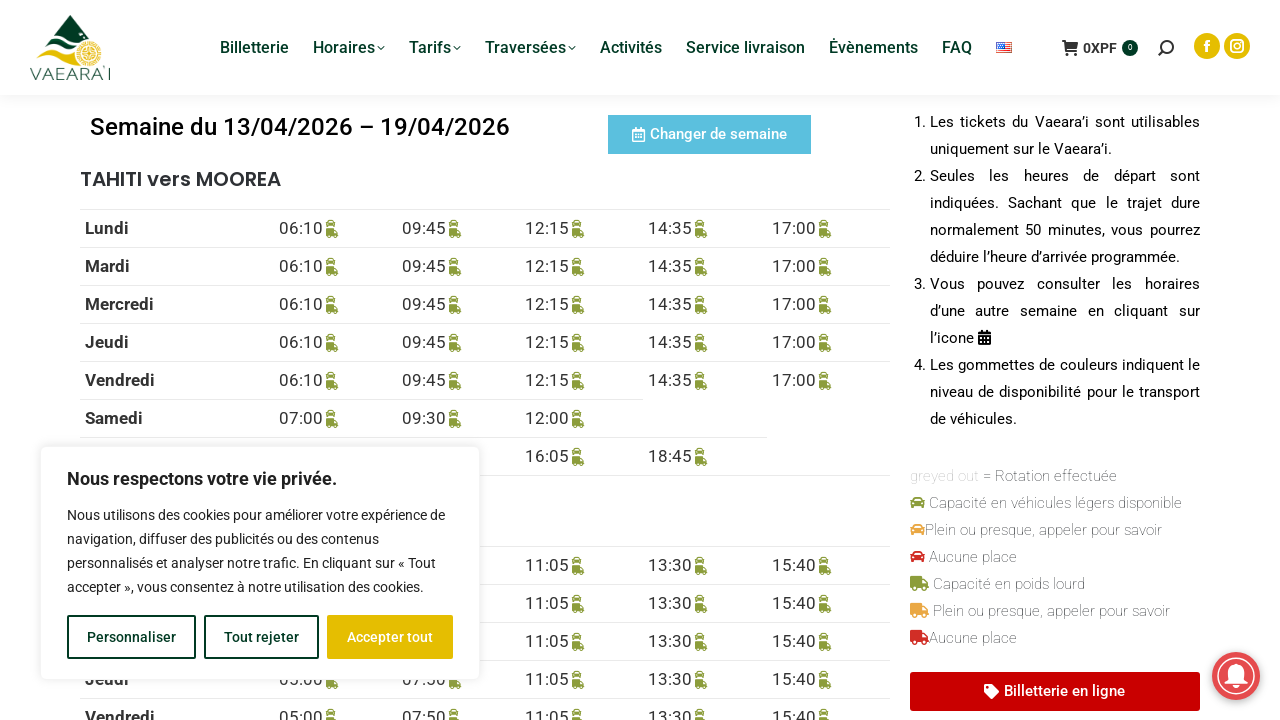